Enters a name into an input field, triggers a confirm dialog, and dismisses it

Starting URL: https://codenboxautomationlab.com/practice/

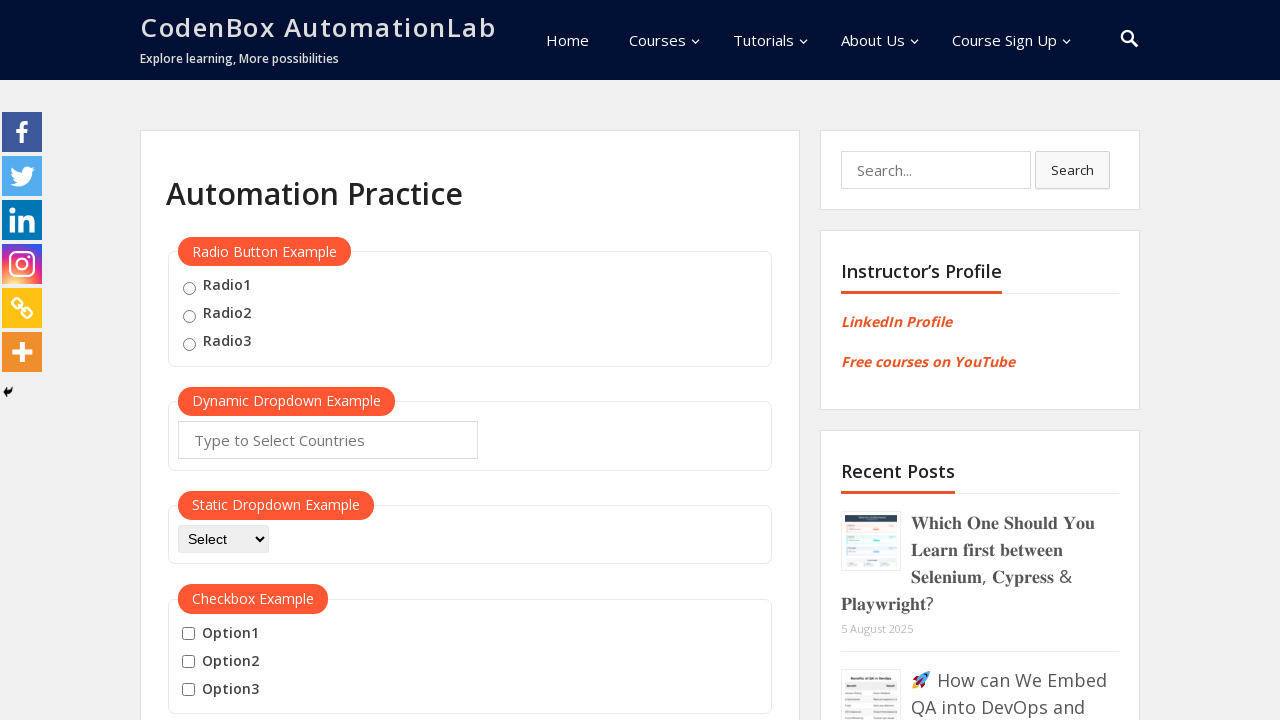

Waited for confirm input field to load
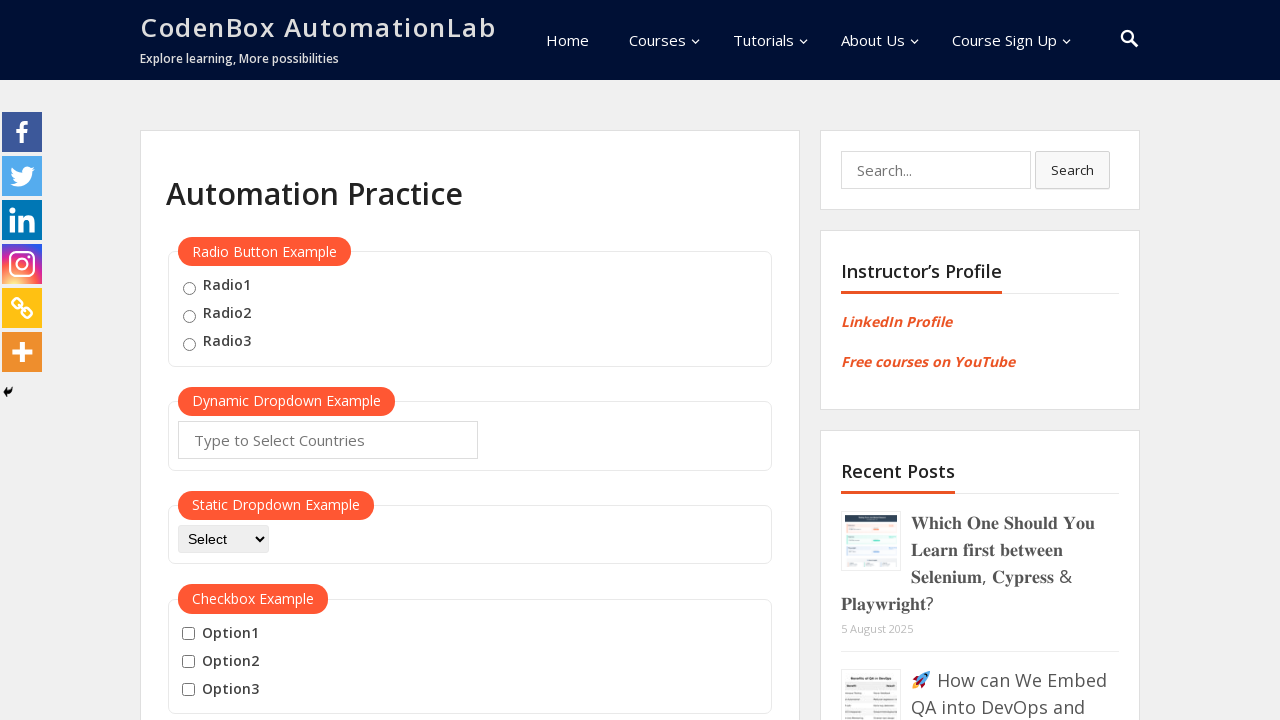

Entered 'ConfirmUser' into the name input field on #name
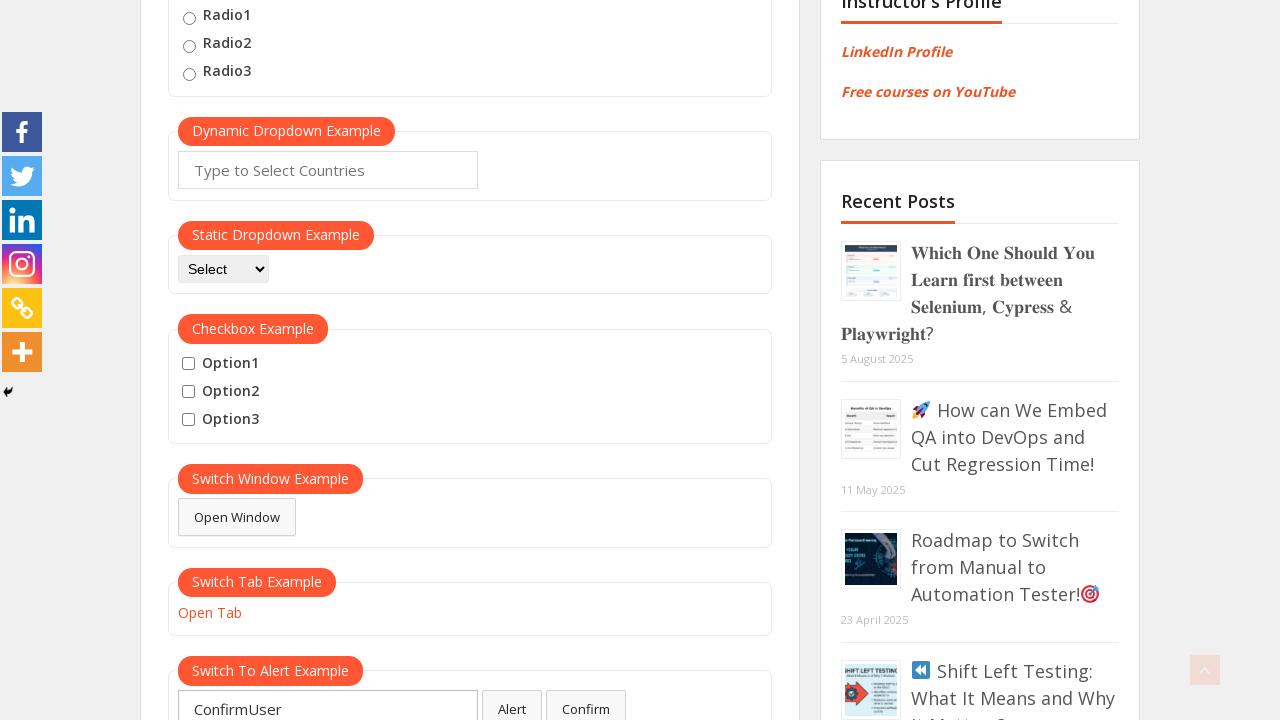

Set up dialog handler to dismiss confirm dialogs
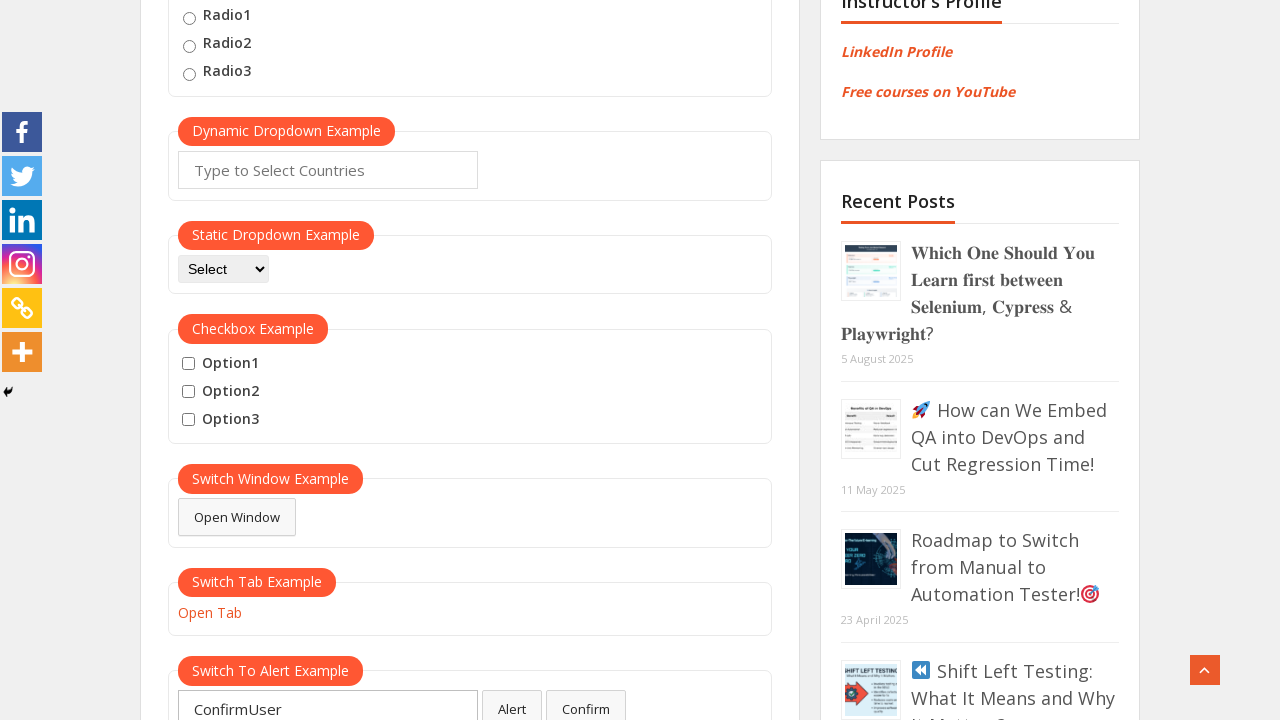

Clicked the confirm button, triggering the dialog at (586, 701) on #confirmbtn
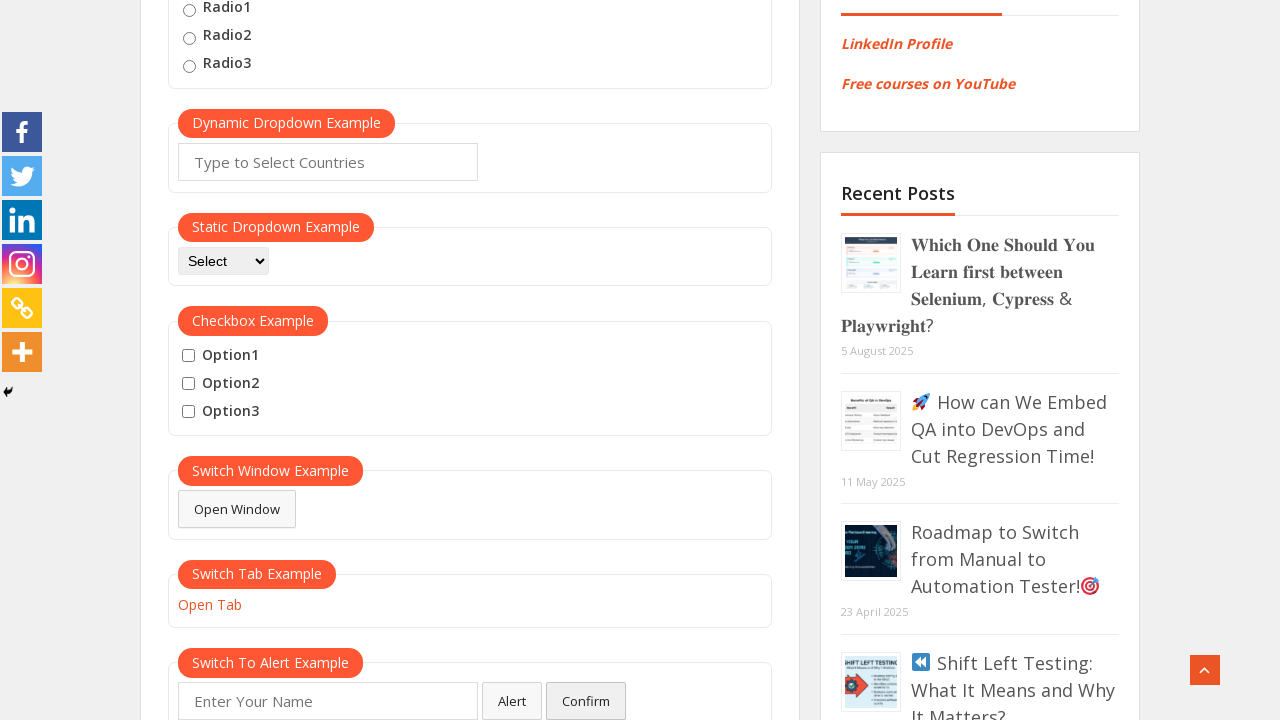

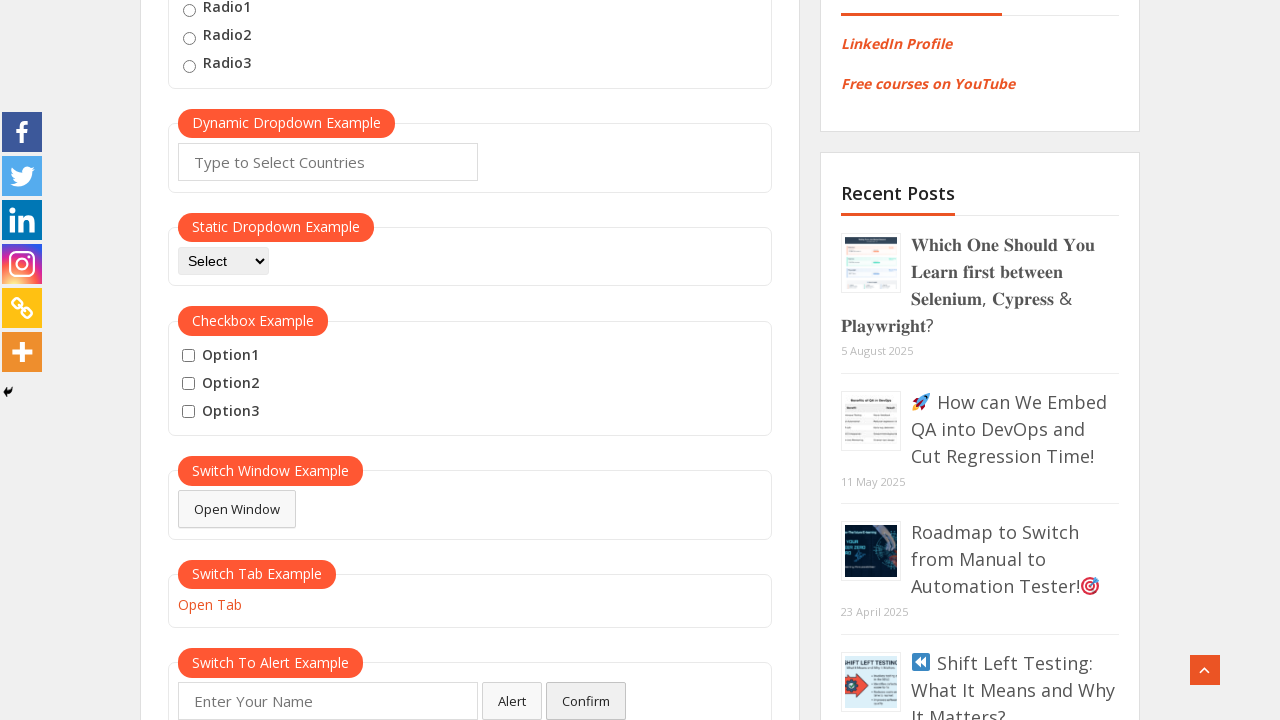